Navigates to the Apparel & Custom Wear page by hovering over the Uniforms tab and clicking on the submenu item, then verifies the page URL matches the expected URL.

Starting URL: https://www.glendale.com

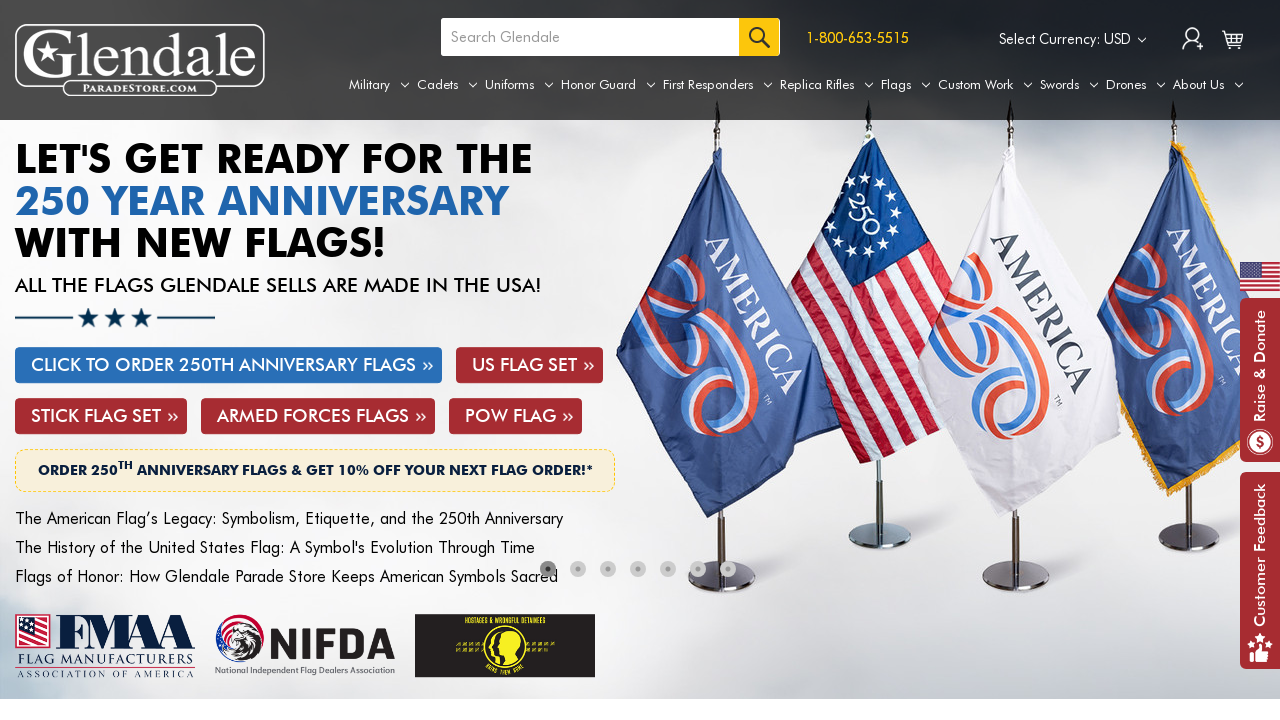

Hovered over the Uniforms tab to reveal submenu at (519, 85) on a[aria-label='Uniforms']
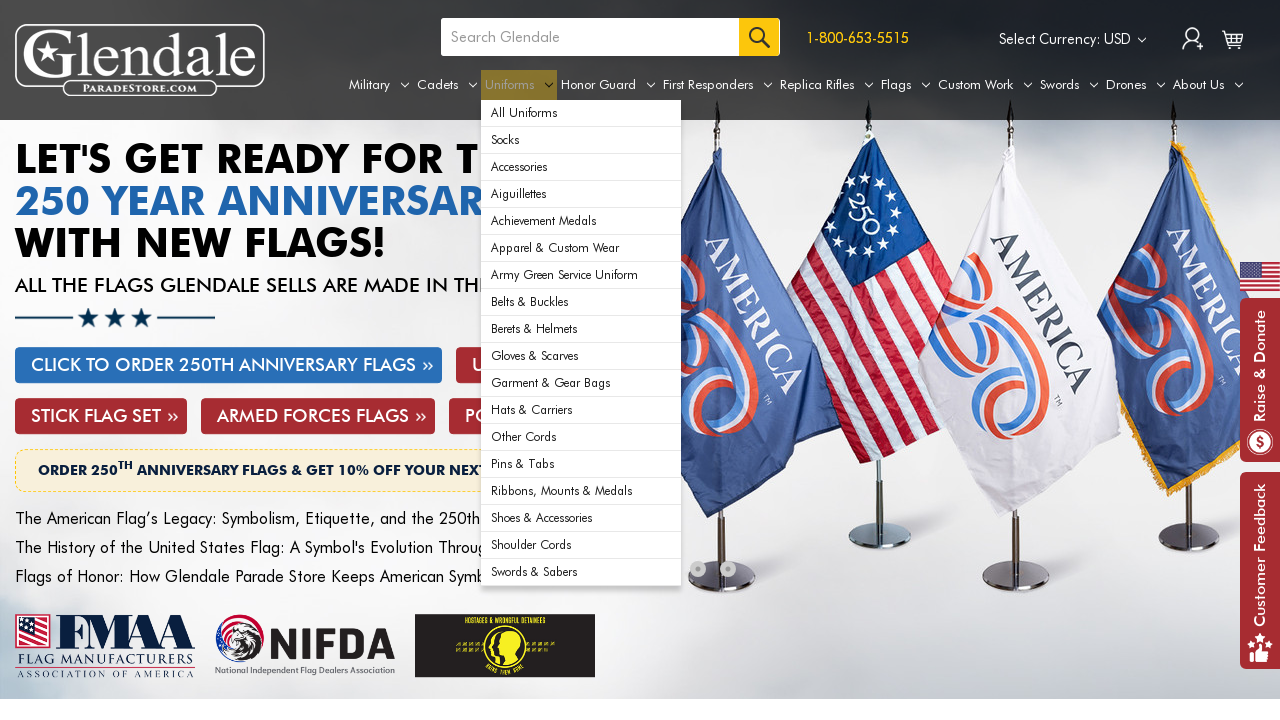

Clicked on Apparel & Custom Wear submenu item at (581, 248) on xpath=//div[@id='navPages-29']/ul[@class='navPage-subMenu-list']/li[6]/a
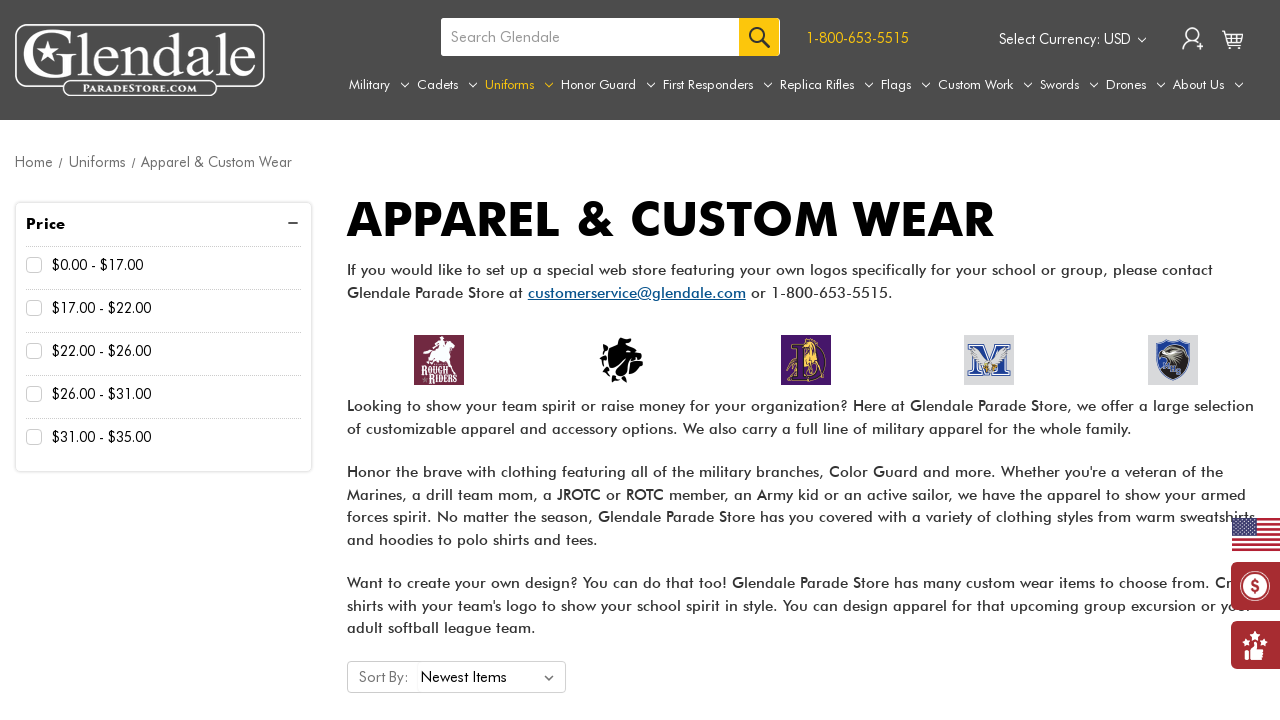

Verified page URL matches expected URL: https://www.glendale.com/uniforms/apparel-custom-wear/
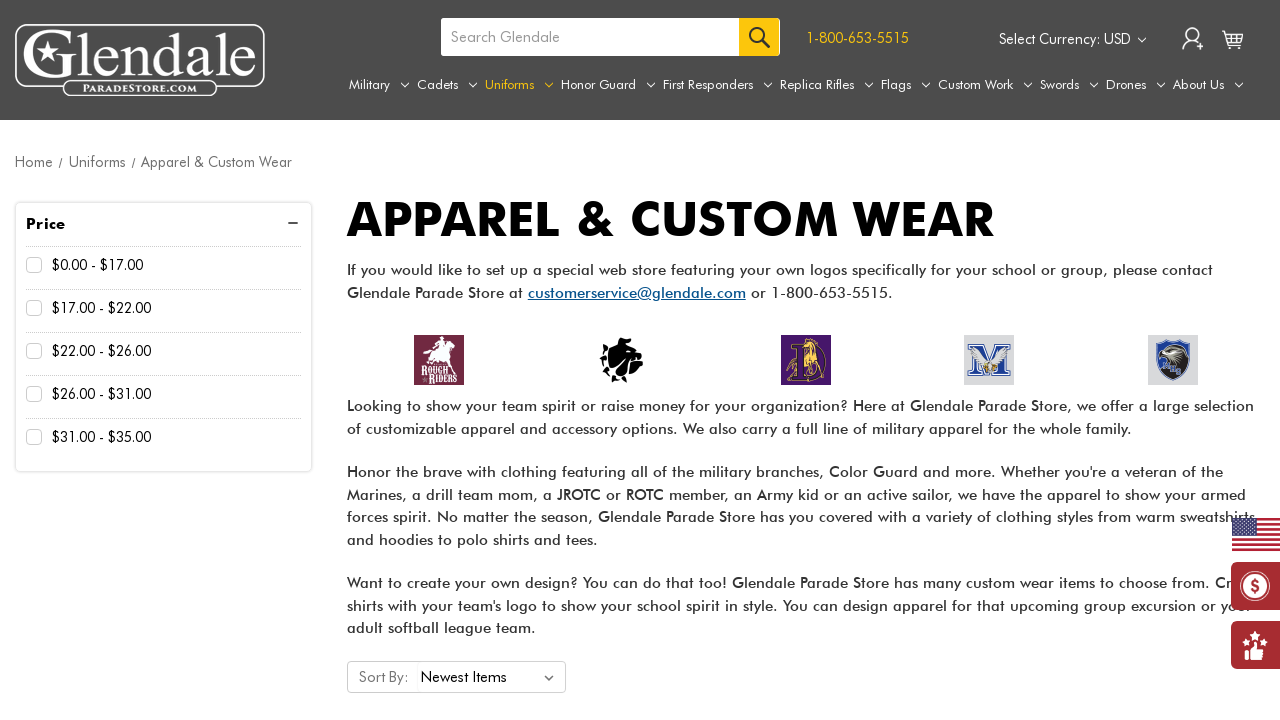

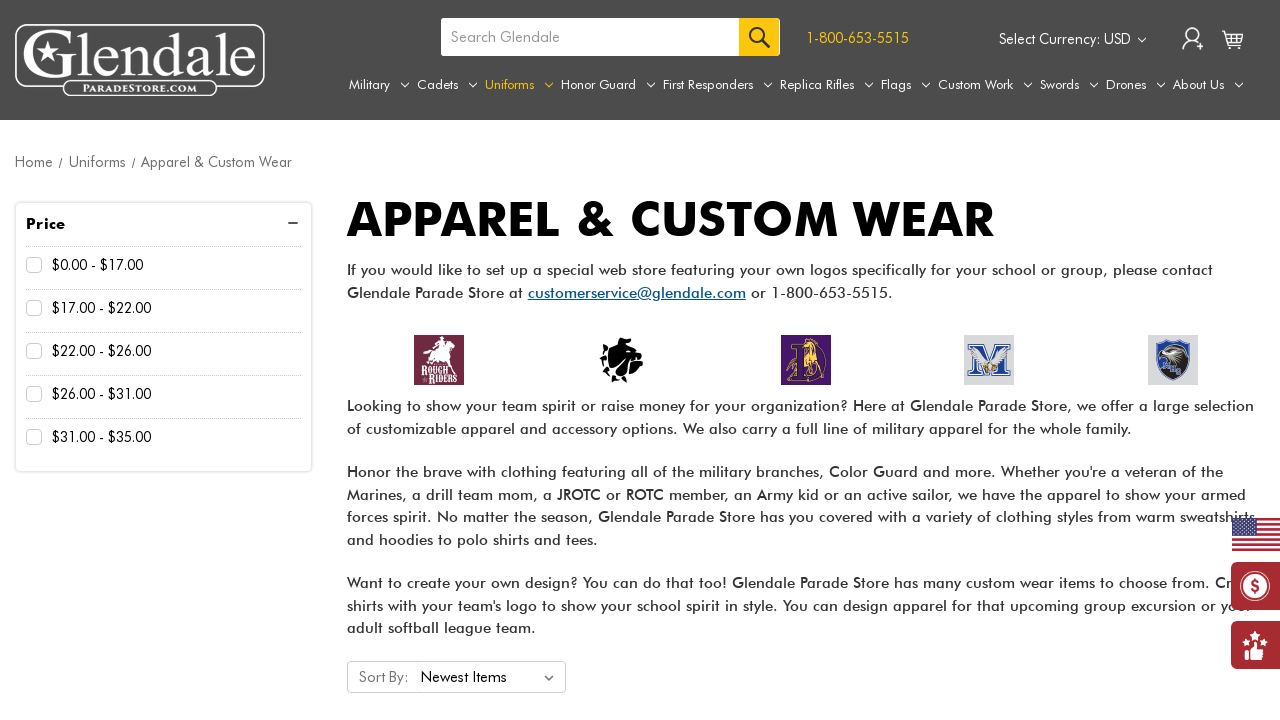